Tests nested iframe navigation by clicking on the Nested Frames link, switching into nested frames (frame-top then frame-middle), and verifying the content is accessible

Starting URL: https://the-internet.herokuapp.com

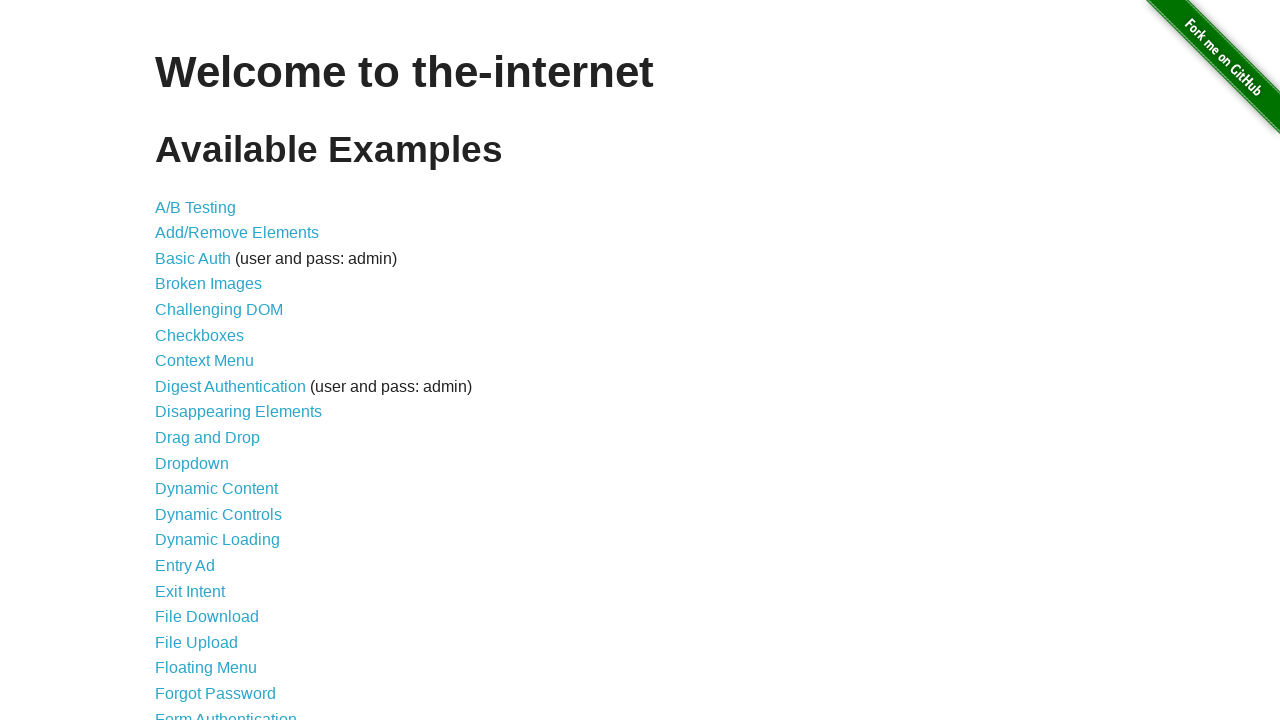

Clicked on the Nested Frames link at (210, 395) on a:text('Nested Frames')
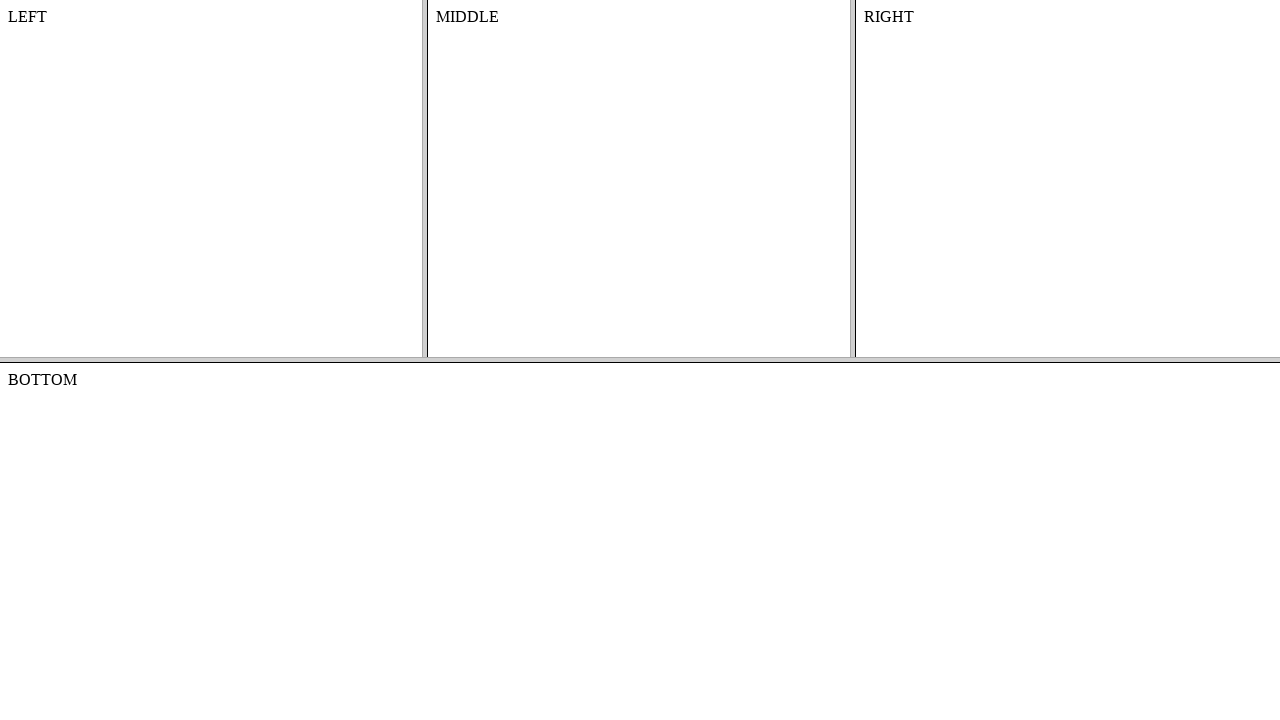

Located the top frame (frame-top)
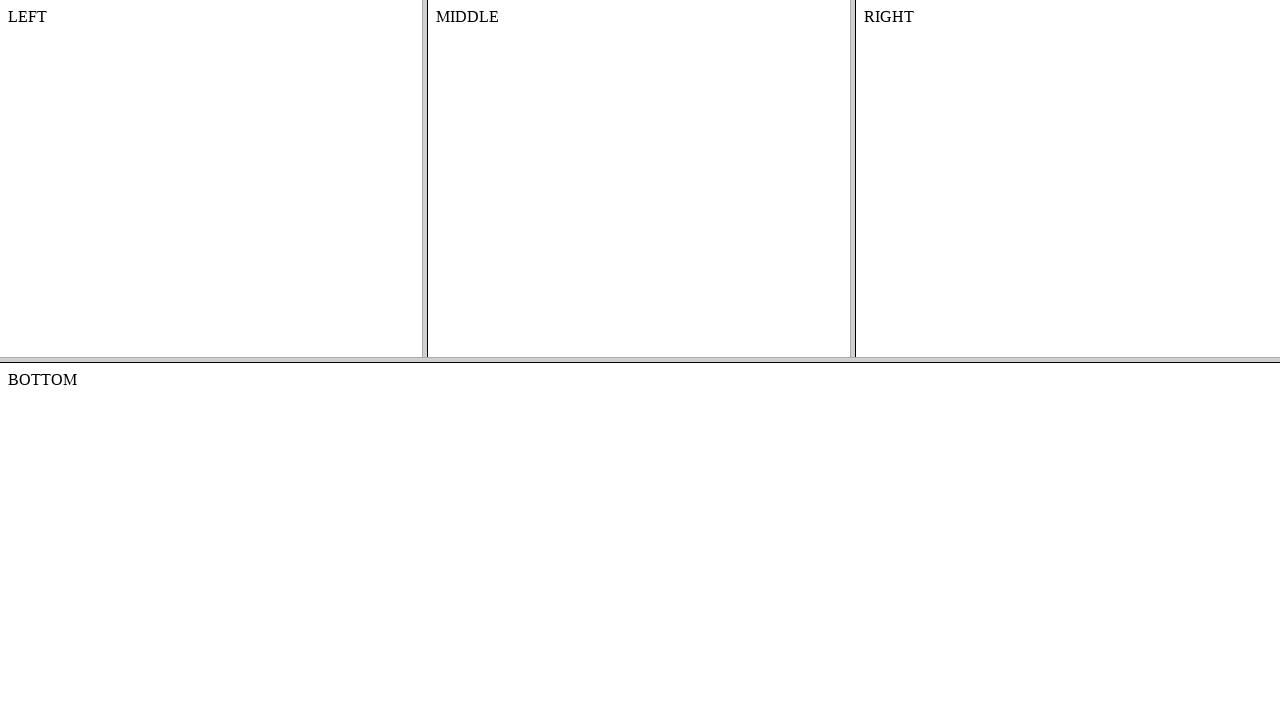

Located the middle frame (frame-middle) within the top frame
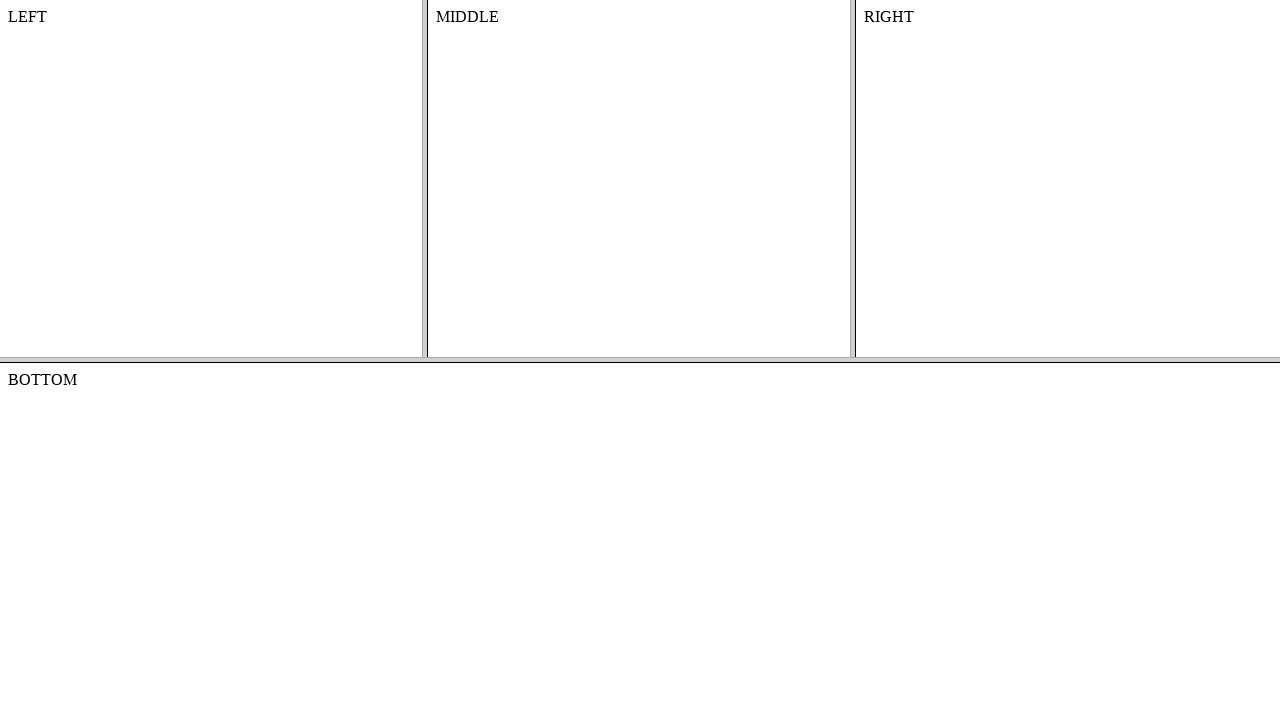

Verified content element is accessible in the nested frame
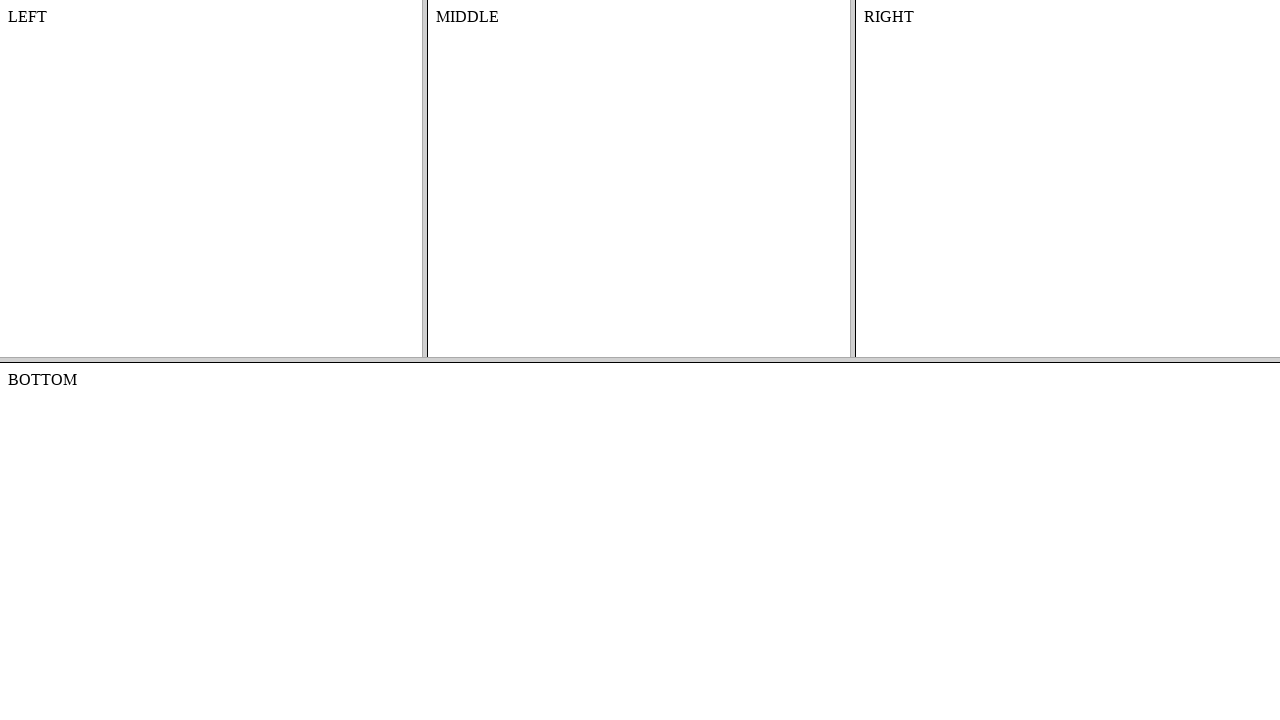

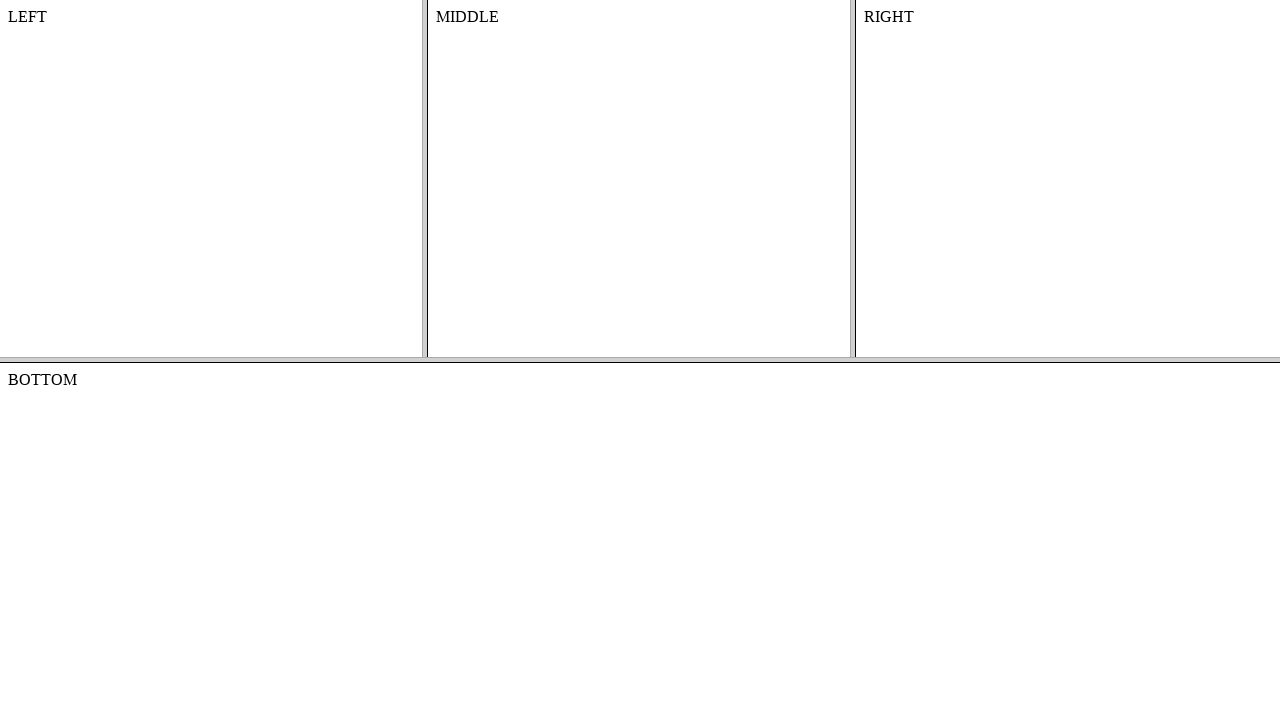